Navigates to GreensTech Selenium course content page, clicks on a Selenium Test section, right-clicks on a Day 6 link, and uses keyboard navigation to select an option from the context menu

Starting URL: http://greenstech.in/selenium-course-content.html

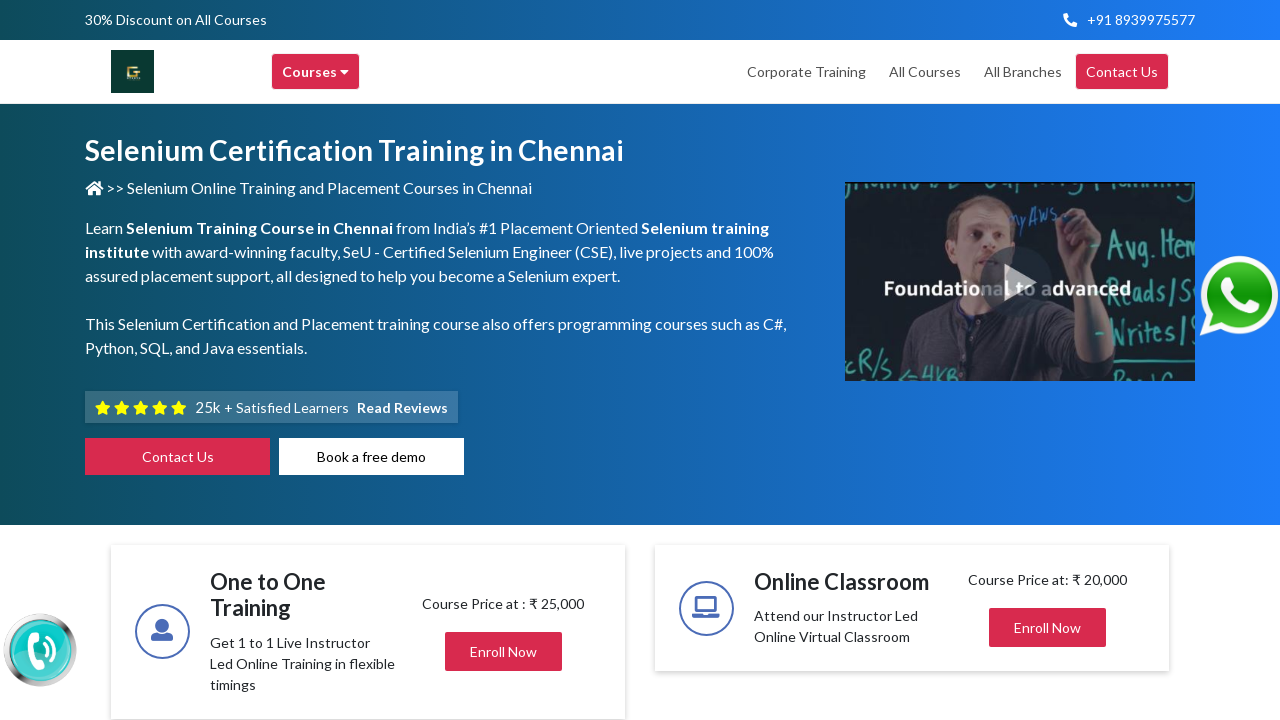

Clicked on the Selenium Test section at (1028, 361) on (//h2[contains(text(),'Selenium Test')])[2]
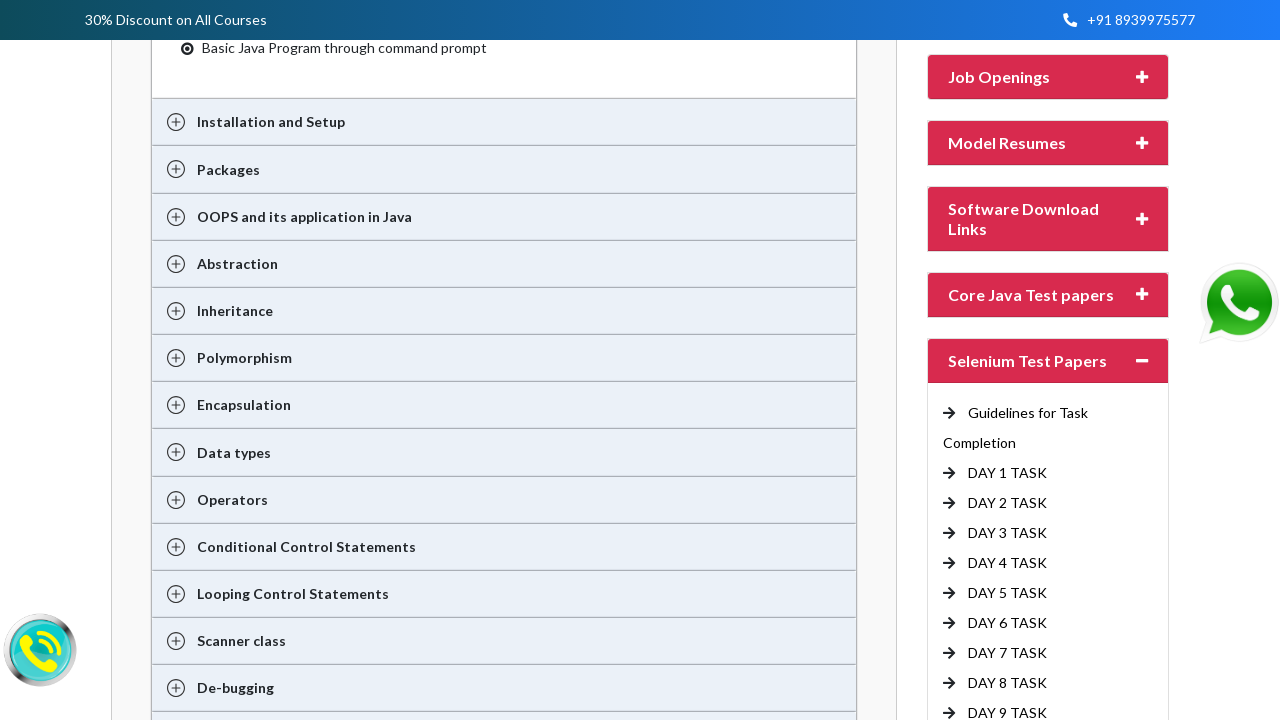

Right-clicked on Day 6 test papers link to open context menu at (1008, 593) on (//a[@title='Test papers training in chennai'])[18]
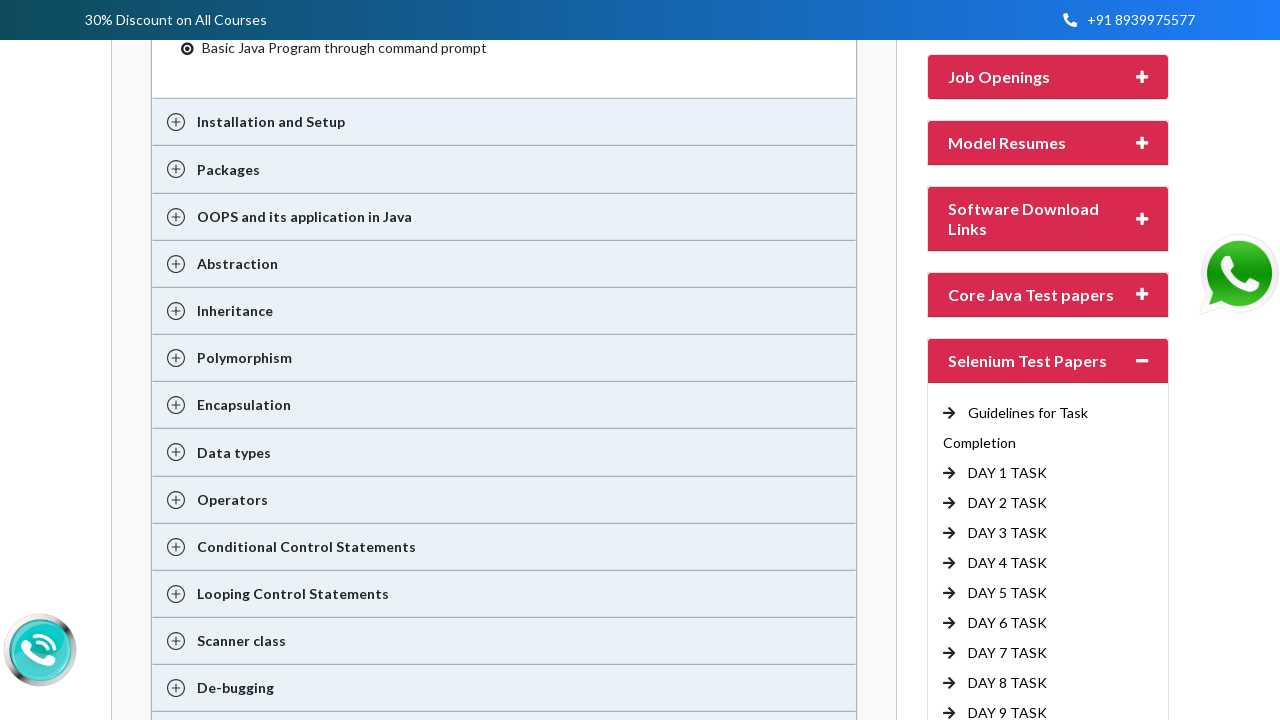

Pressed ArrowDown to navigate context menu (iteration 1/6)
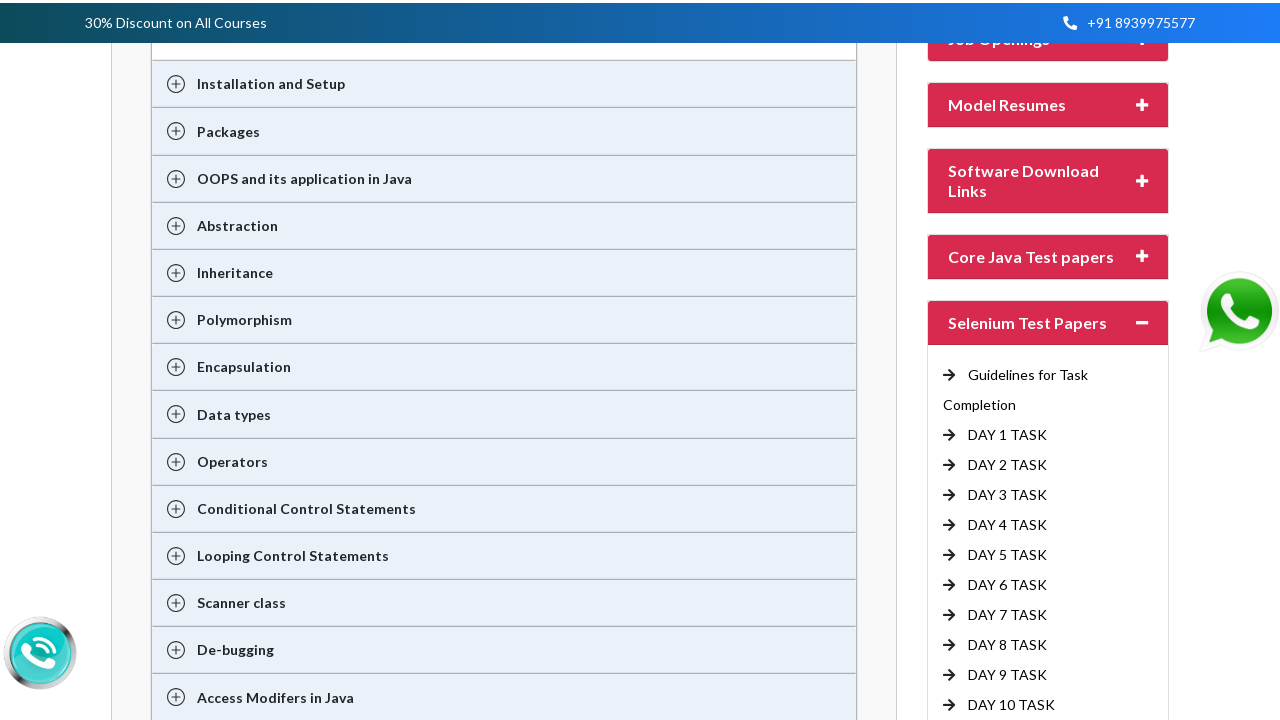

Pressed ArrowDown to navigate context menu (iteration 2/6)
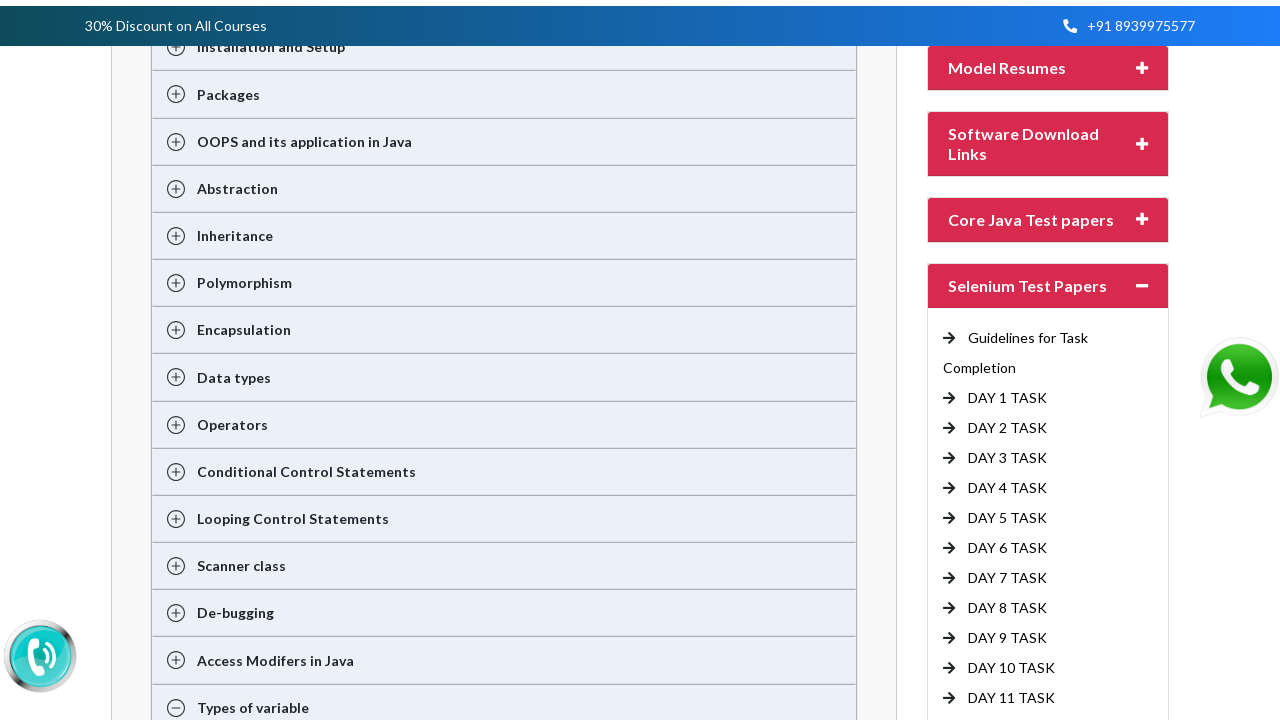

Pressed ArrowDown to navigate context menu (iteration 3/6)
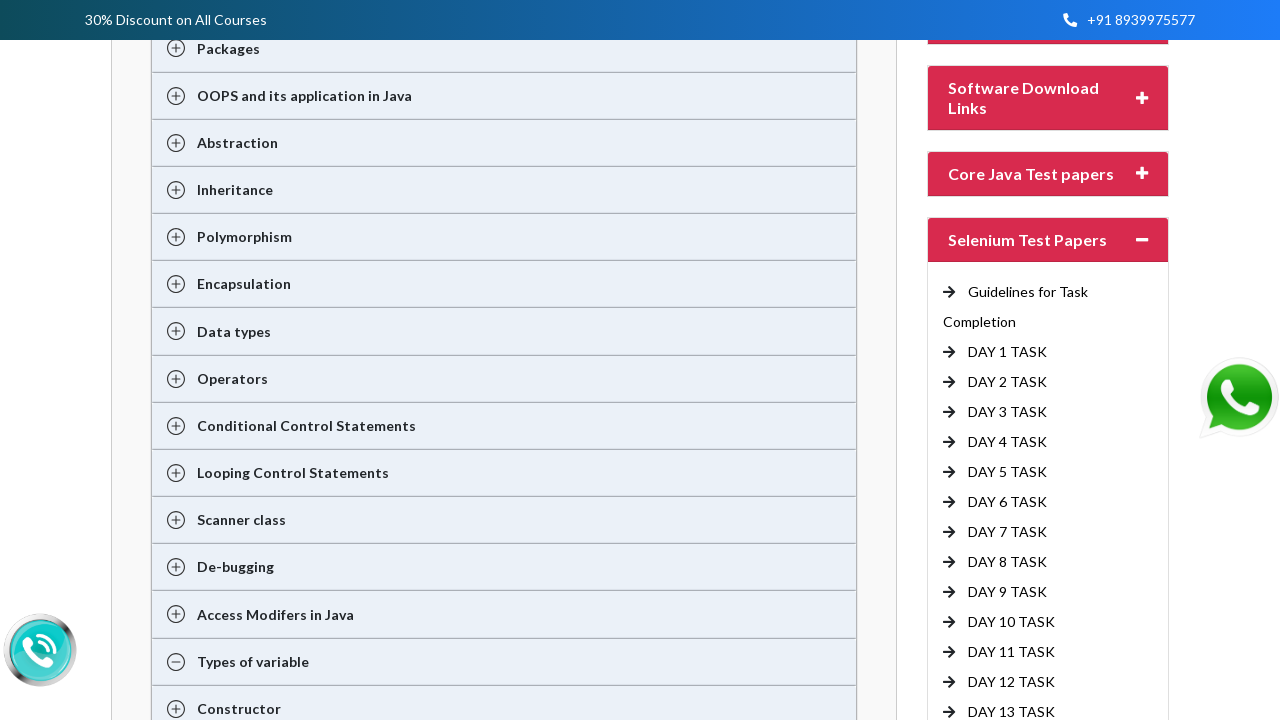

Pressed ArrowDown to navigate context menu (iteration 4/6)
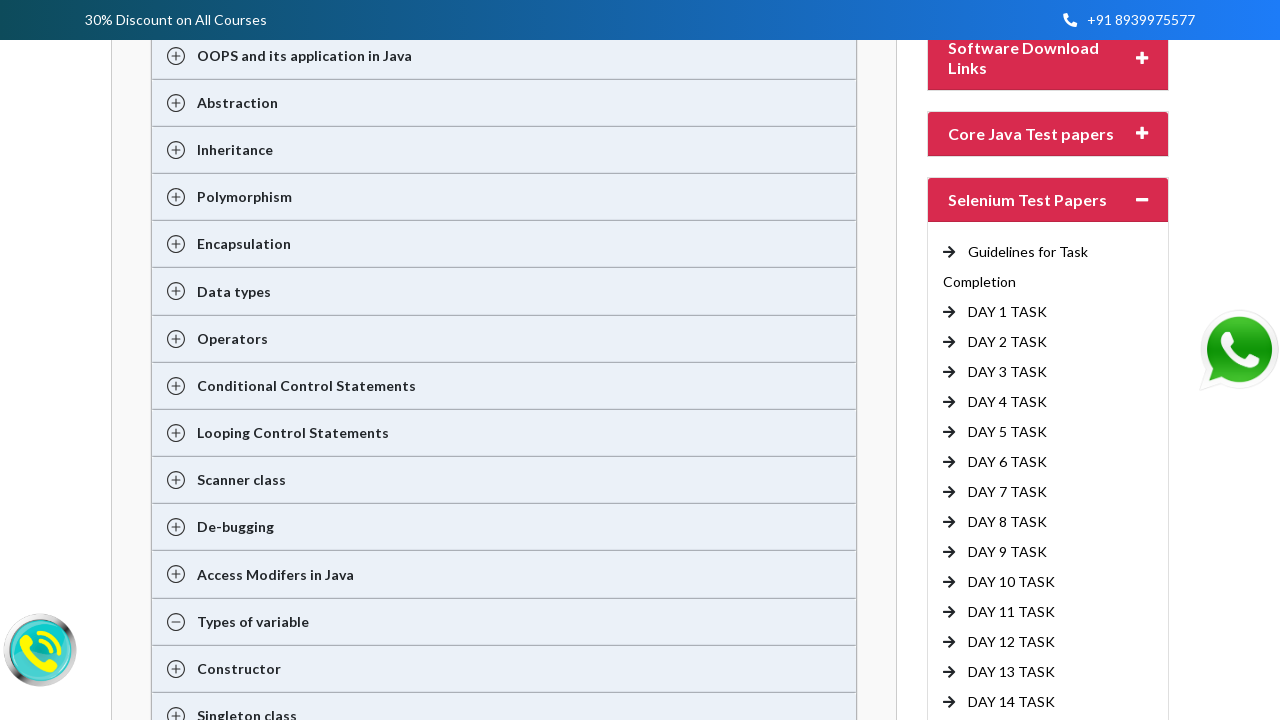

Pressed ArrowDown to navigate context menu (iteration 5/6)
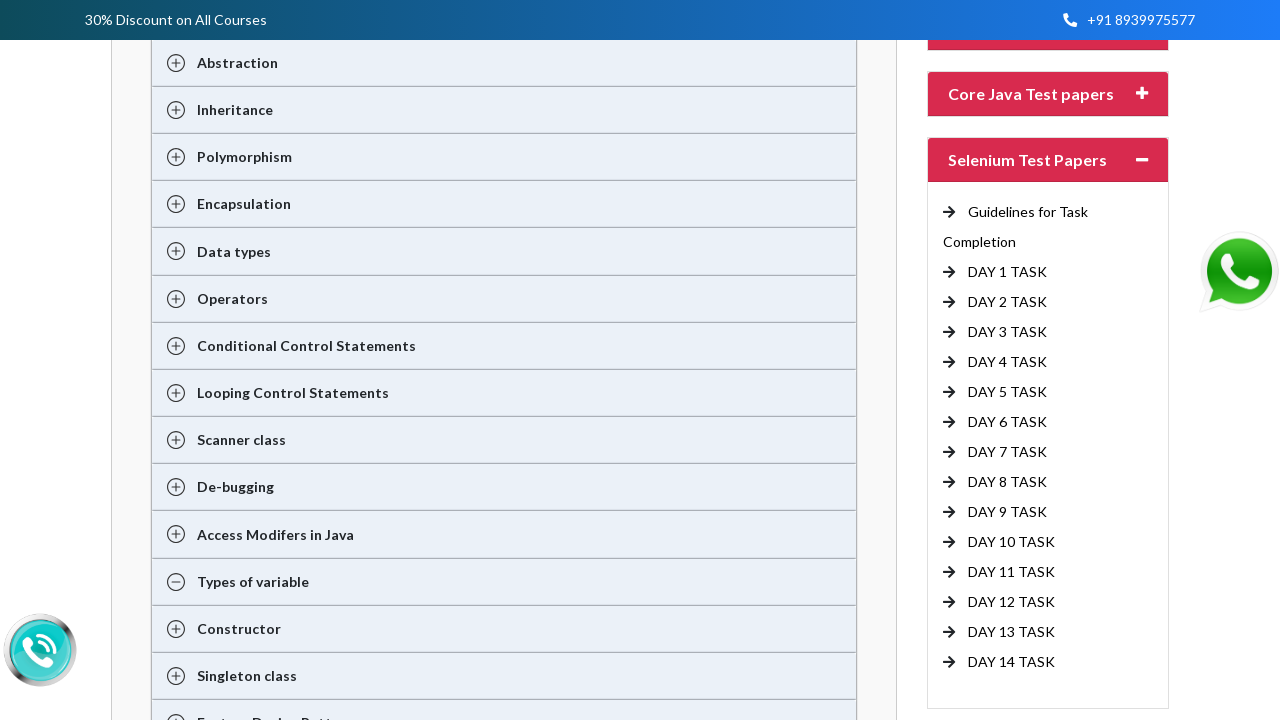

Pressed ArrowDown to navigate context menu (iteration 6/6)
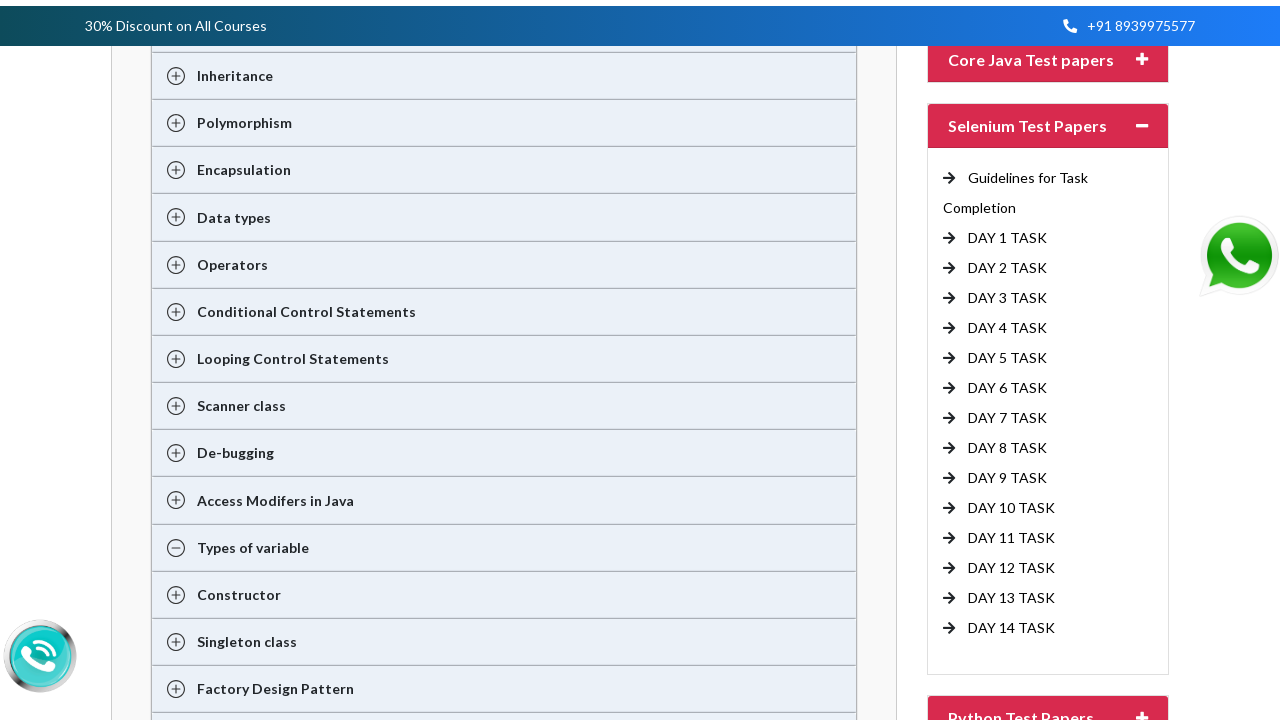

Pressed Enter to select context menu option
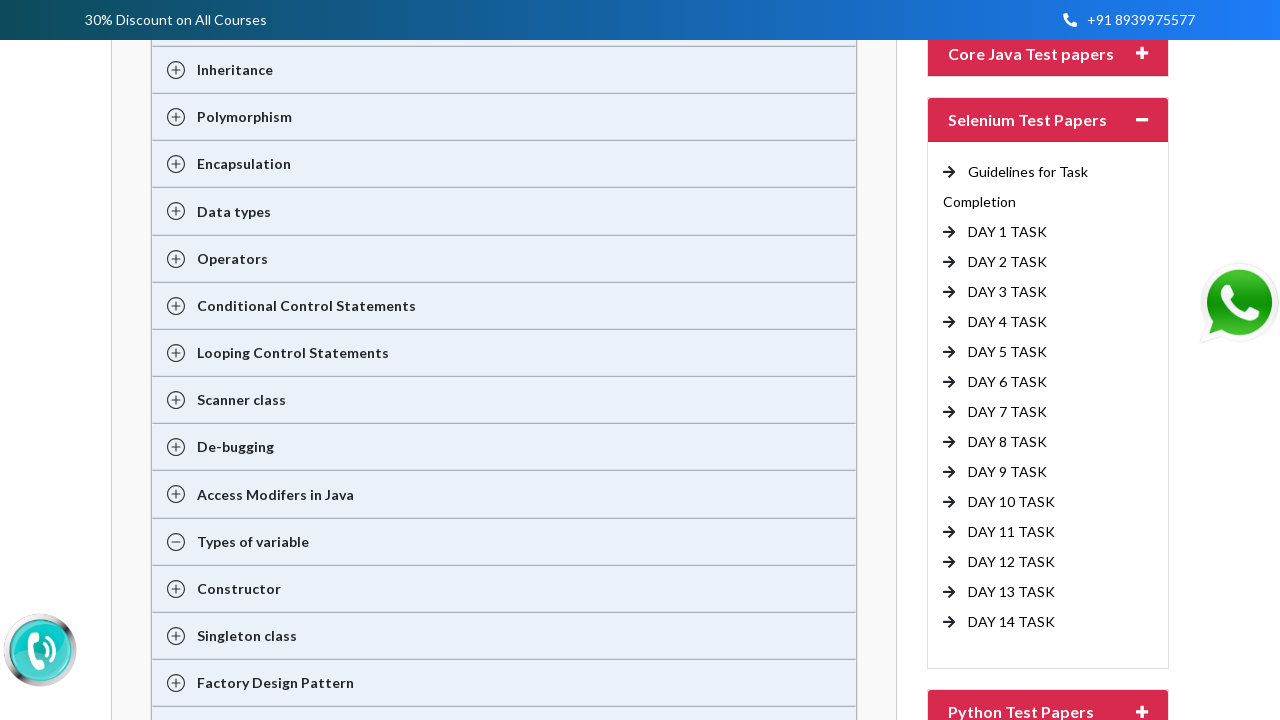

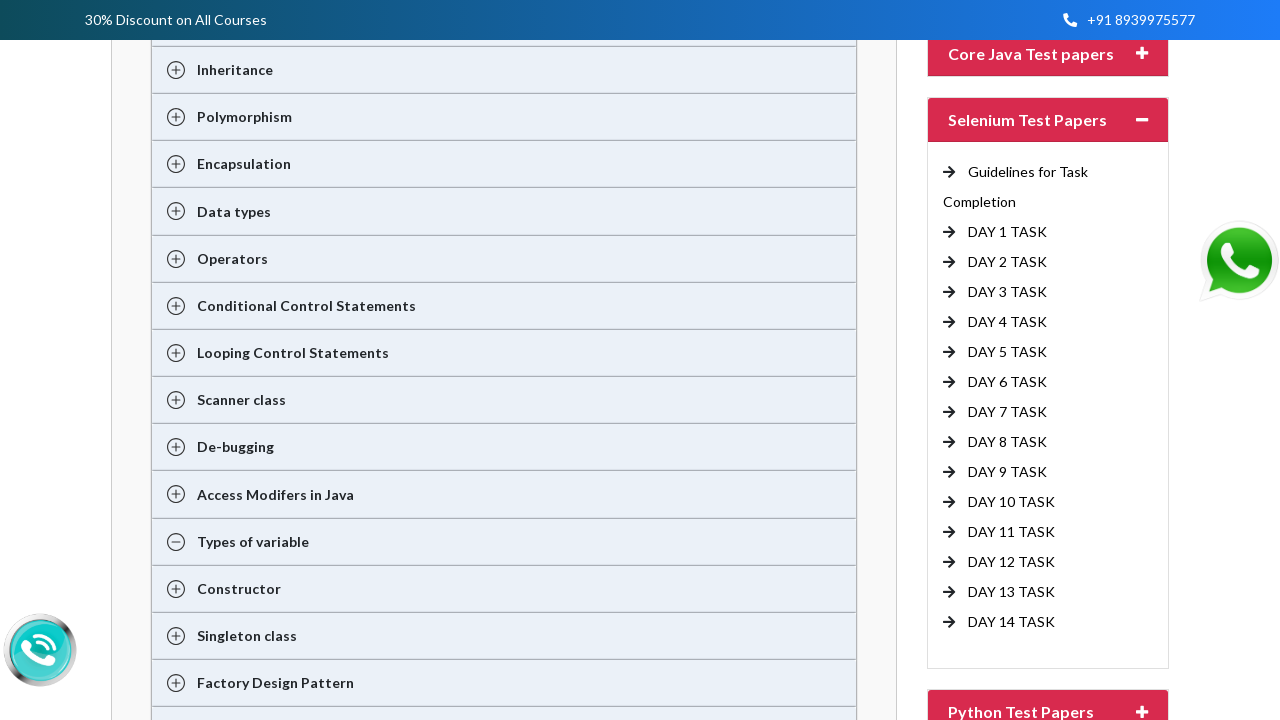